Tests jQuery UI autocomplete functionality by typing partial text and selecting an option using keyboard navigation

Starting URL: https://jqueryui.com/autocomplete/

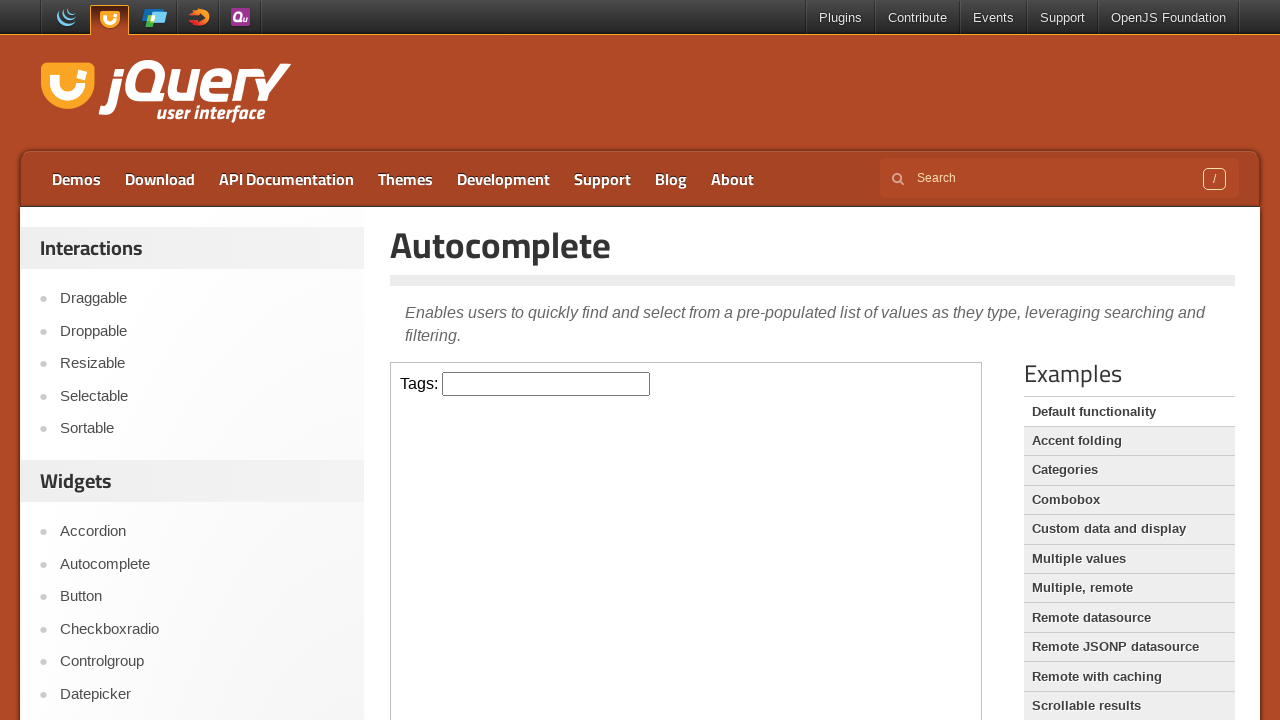

Located the iframe containing the autocomplete demo
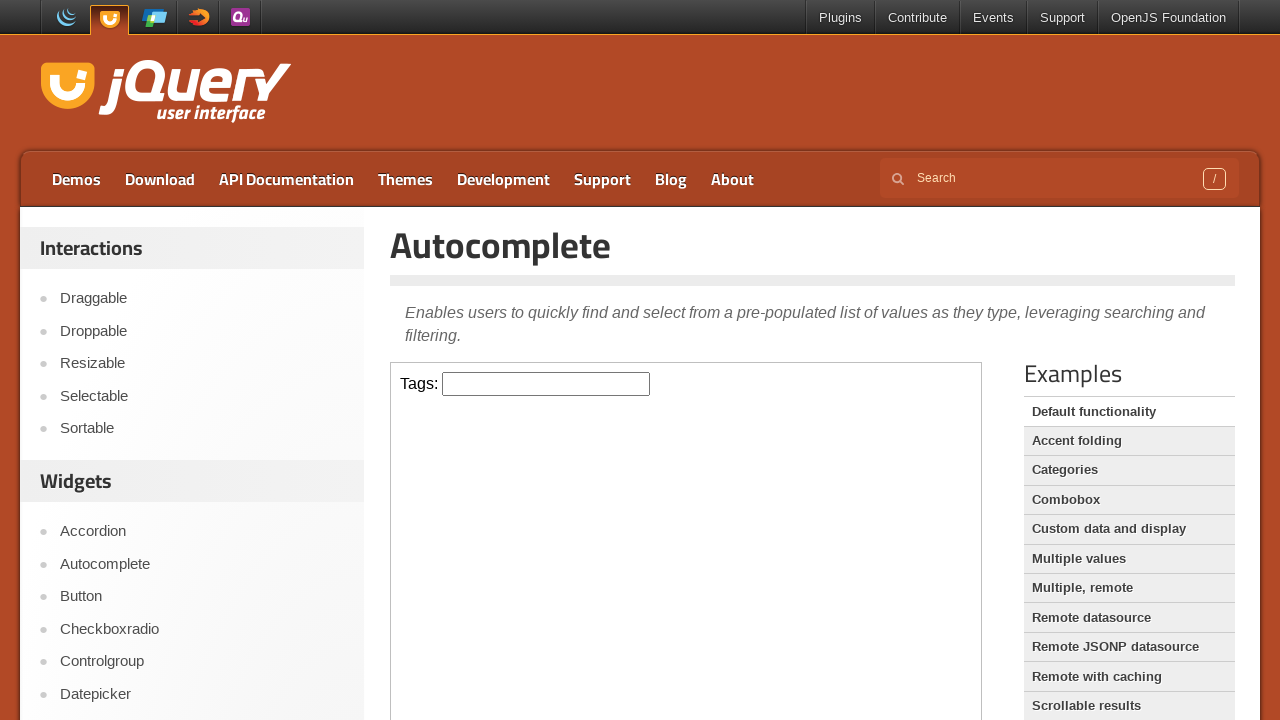

Located the autocomplete input field with id 'tags'
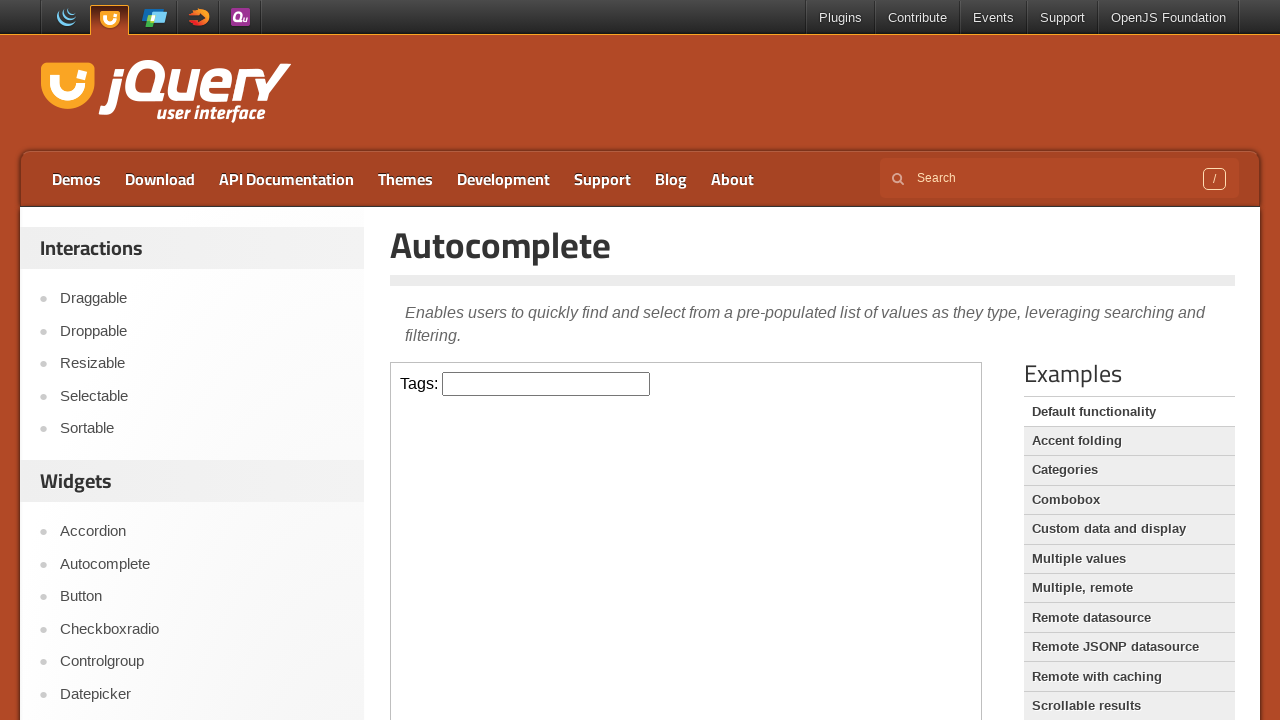

Filled autocomplete input with 'Jav' to trigger suggestions on iframe >> nth=0 >> internal:control=enter-frame >> #tags
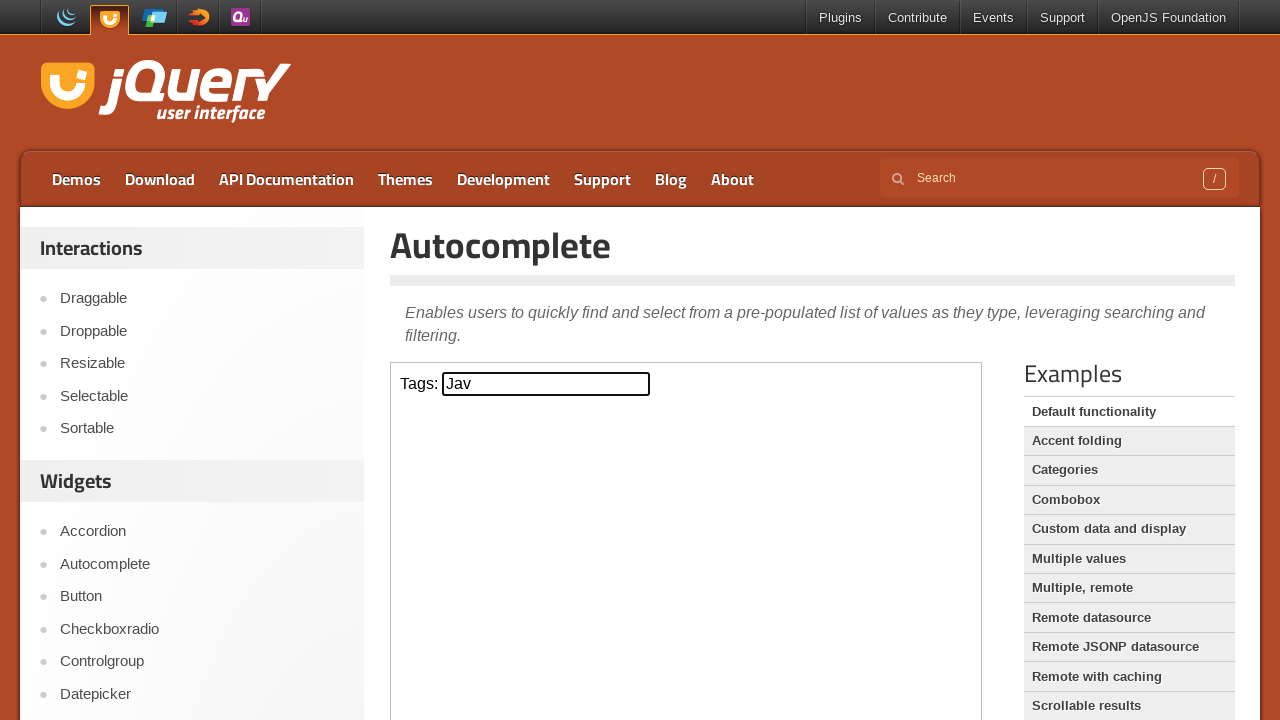

Waited 3000ms for autocomplete suggestions to appear
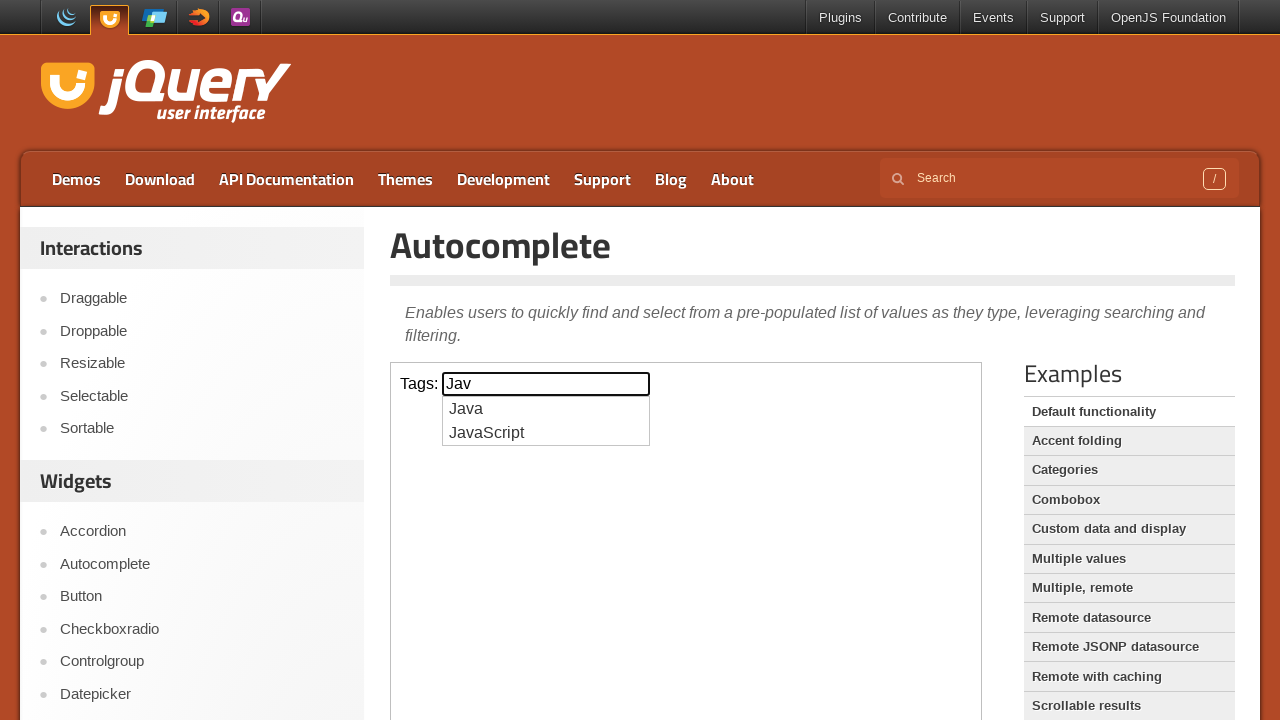

Pressed ArrowDown to navigate to the first suggestion in the dropdown on iframe >> nth=0 >> internal:control=enter-frame >> #tags
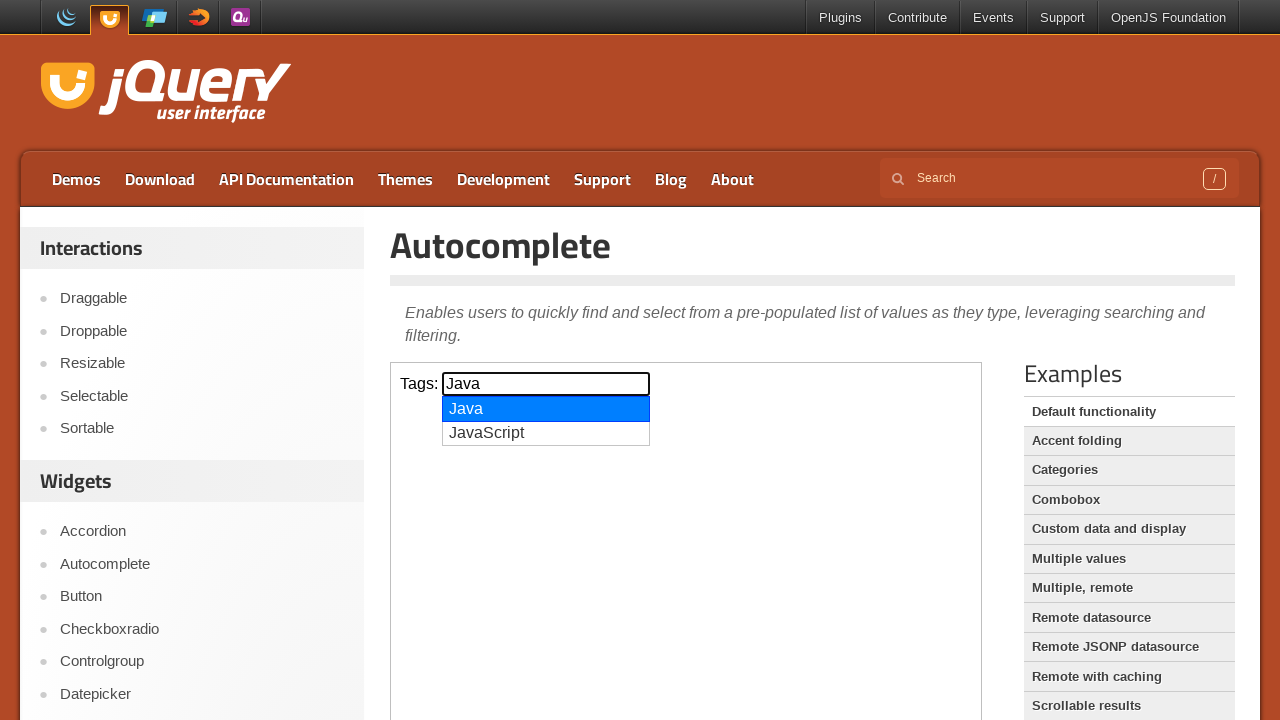

Pressed Enter to select the highlighted autocomplete option on iframe >> nth=0 >> internal:control=enter-frame >> #tags
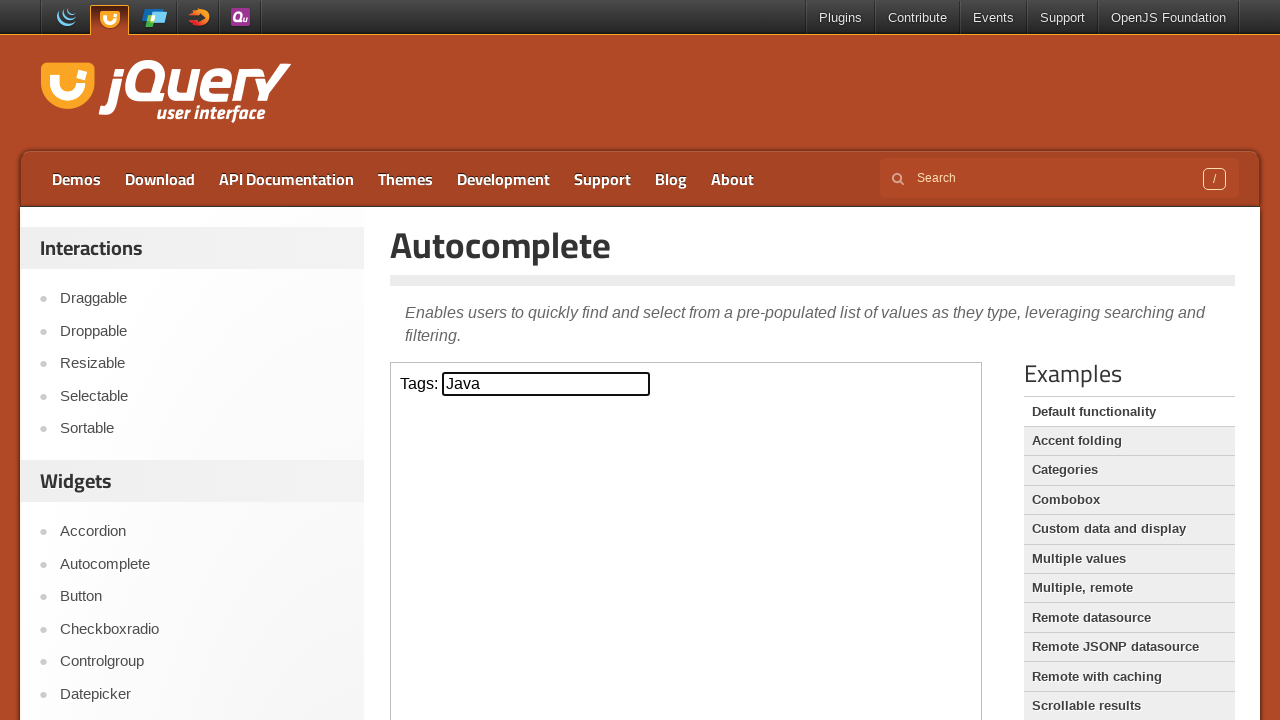

Waited 4000ms to observe the selection result
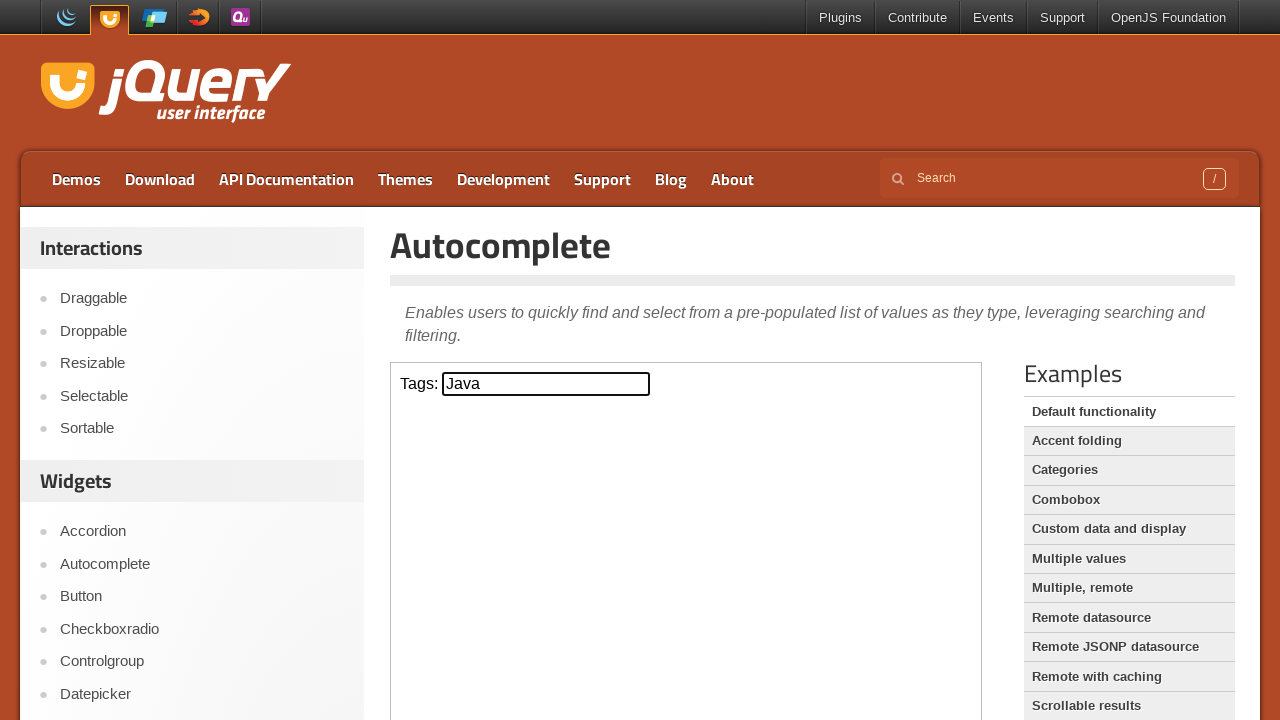

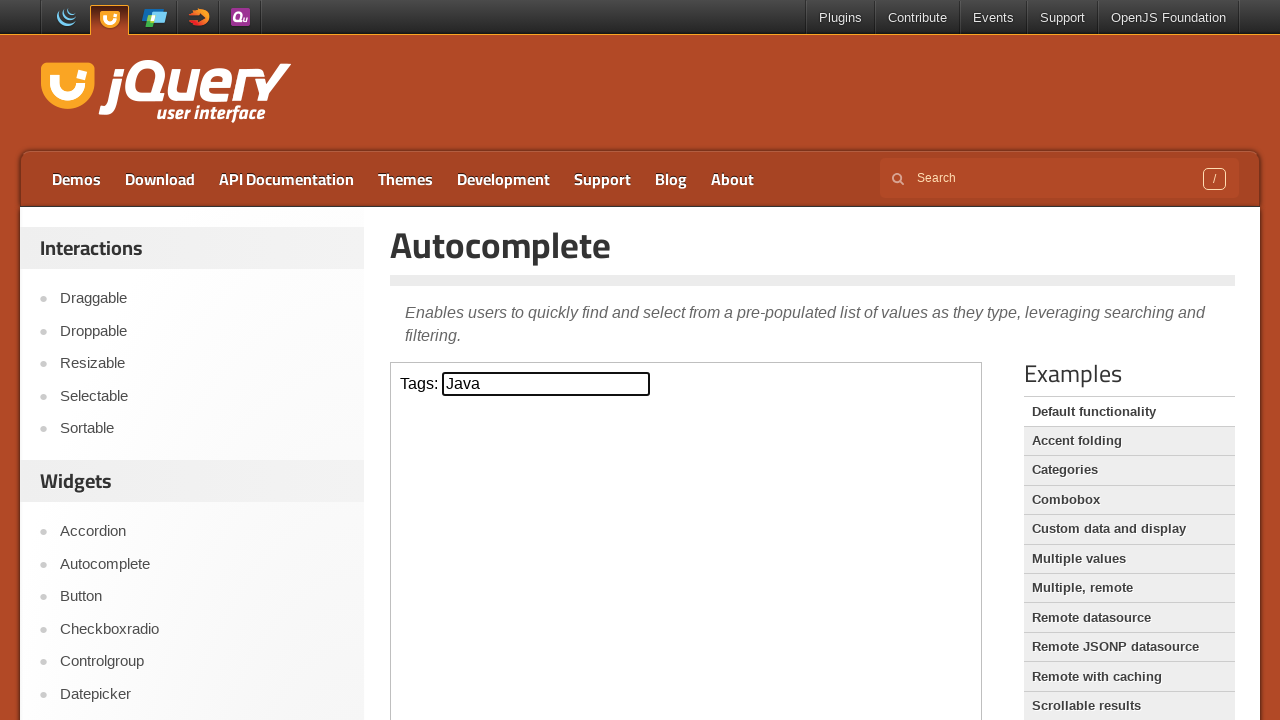